Navigates to testotomasyonu.com website and waits briefly to verify the page loads successfully.

Starting URL: https://testotomasyonu.com

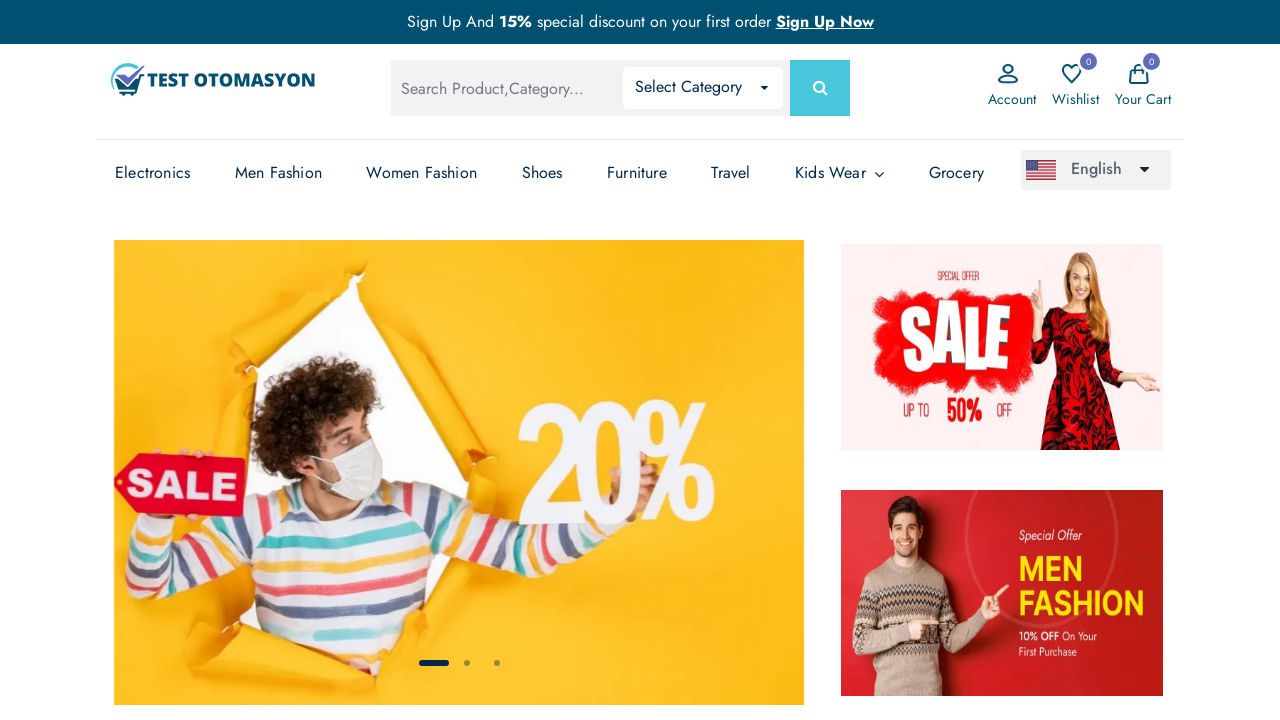

Waited for page to reach domcontentloaded state
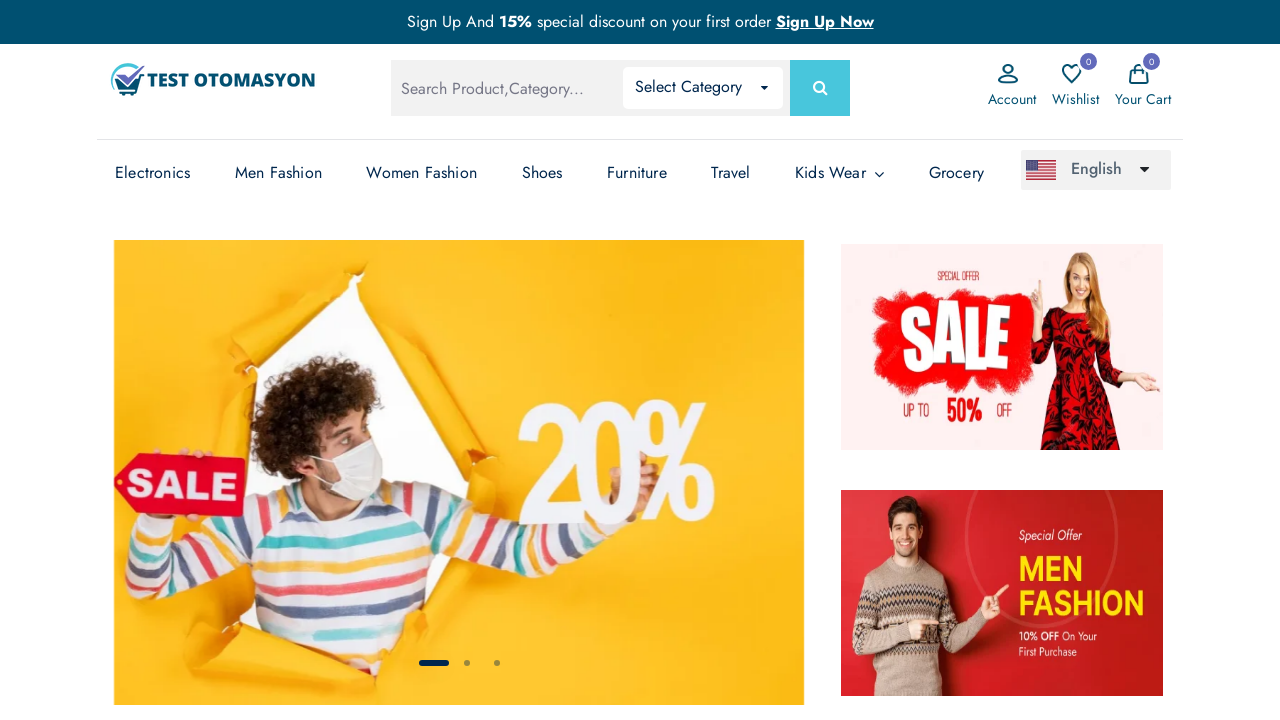

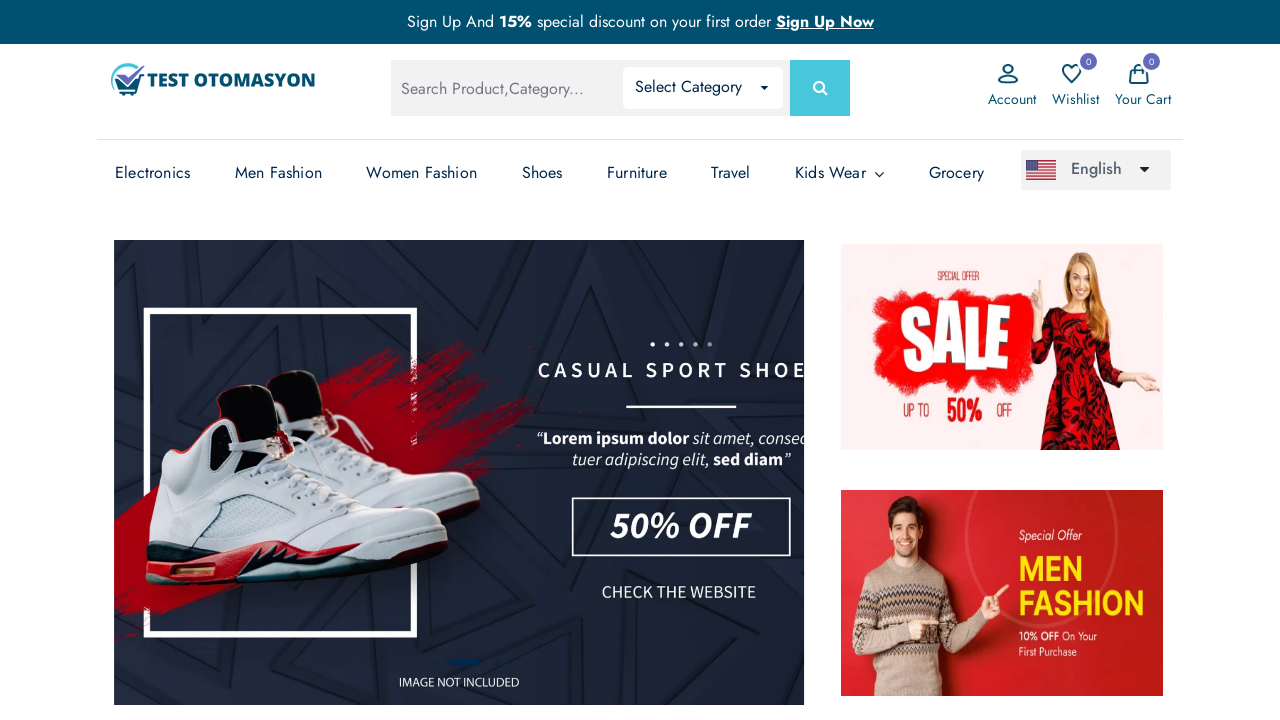